Tests filling out a contact form on an automation testing practice site by entering name, email, phone, and subject fields, then demonstrates page scrolling and zooming capabilities.

Starting URL: https://automationintesting.online/

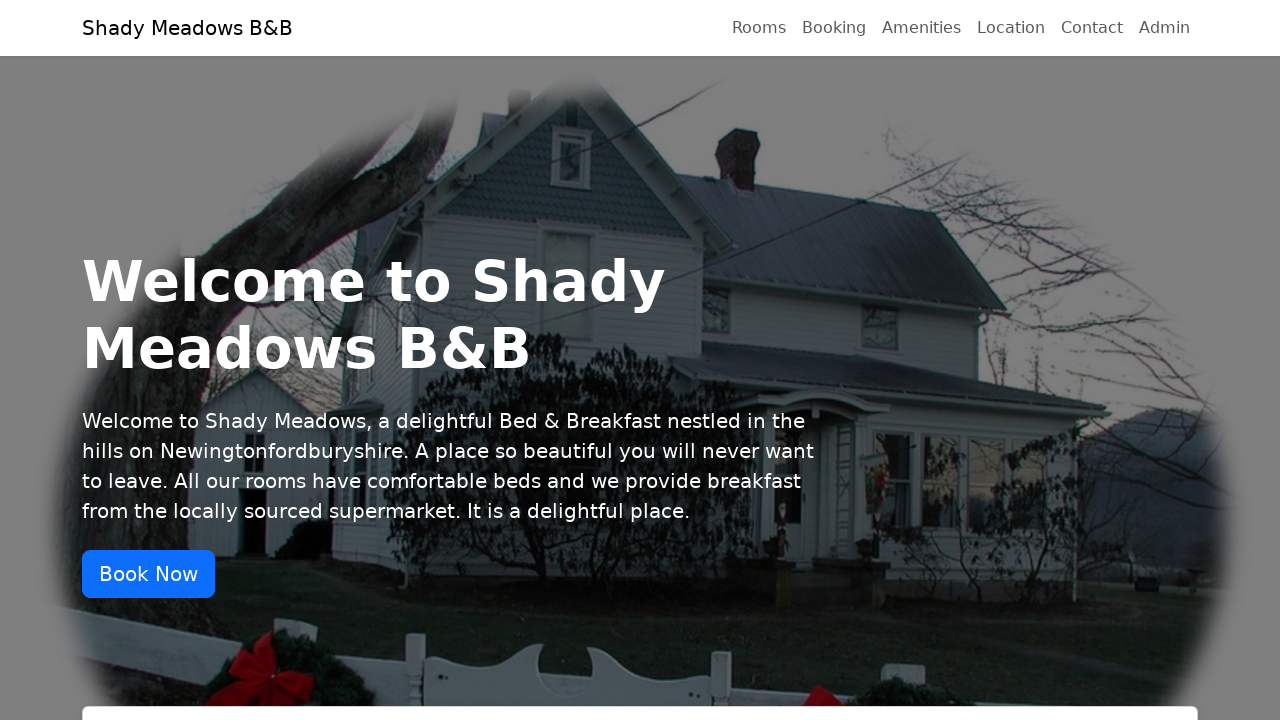

Scrolled down 350 pixels to reveal the contact form
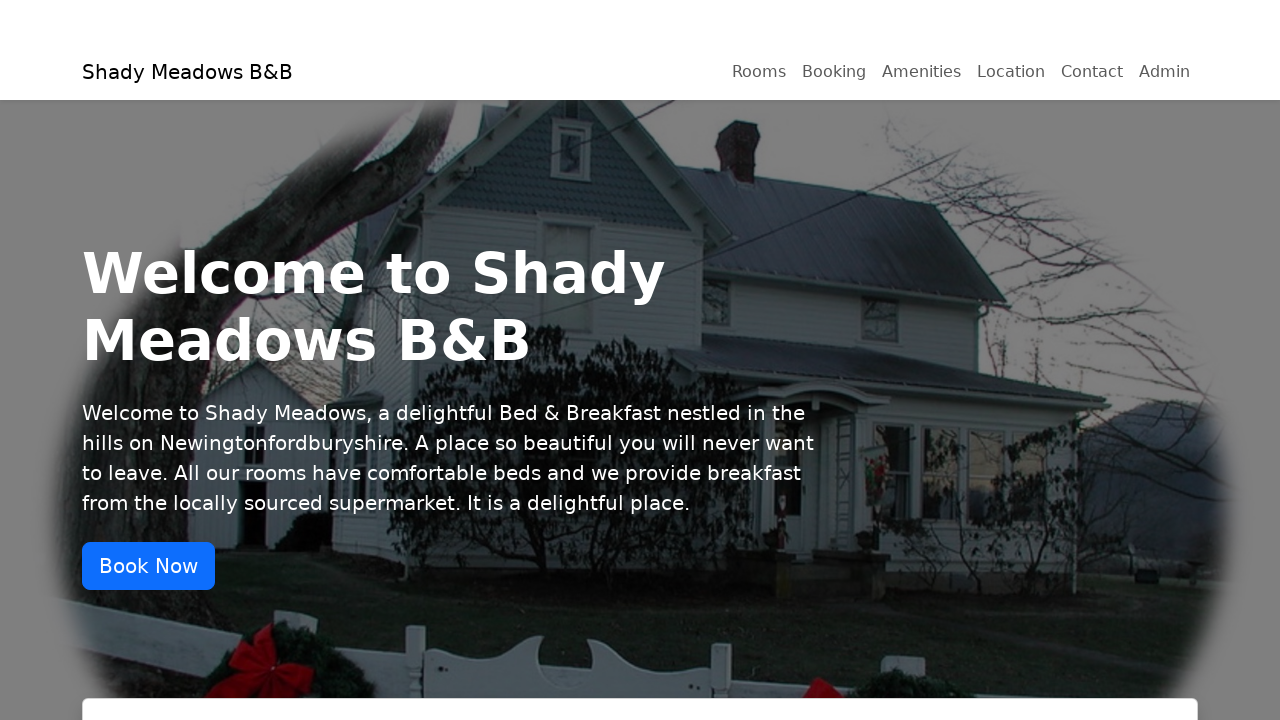

Filled name field with 'tanmay' on #name
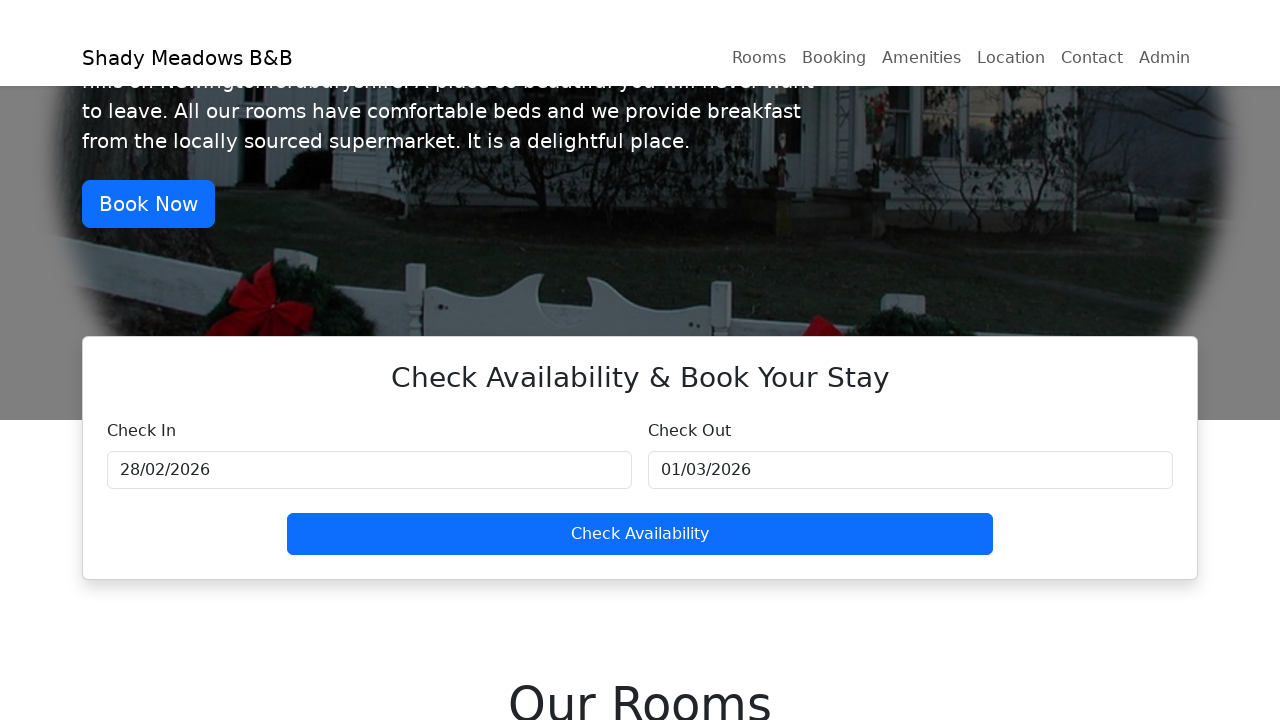

Filled email field with 'tg@gmail.com' on #email
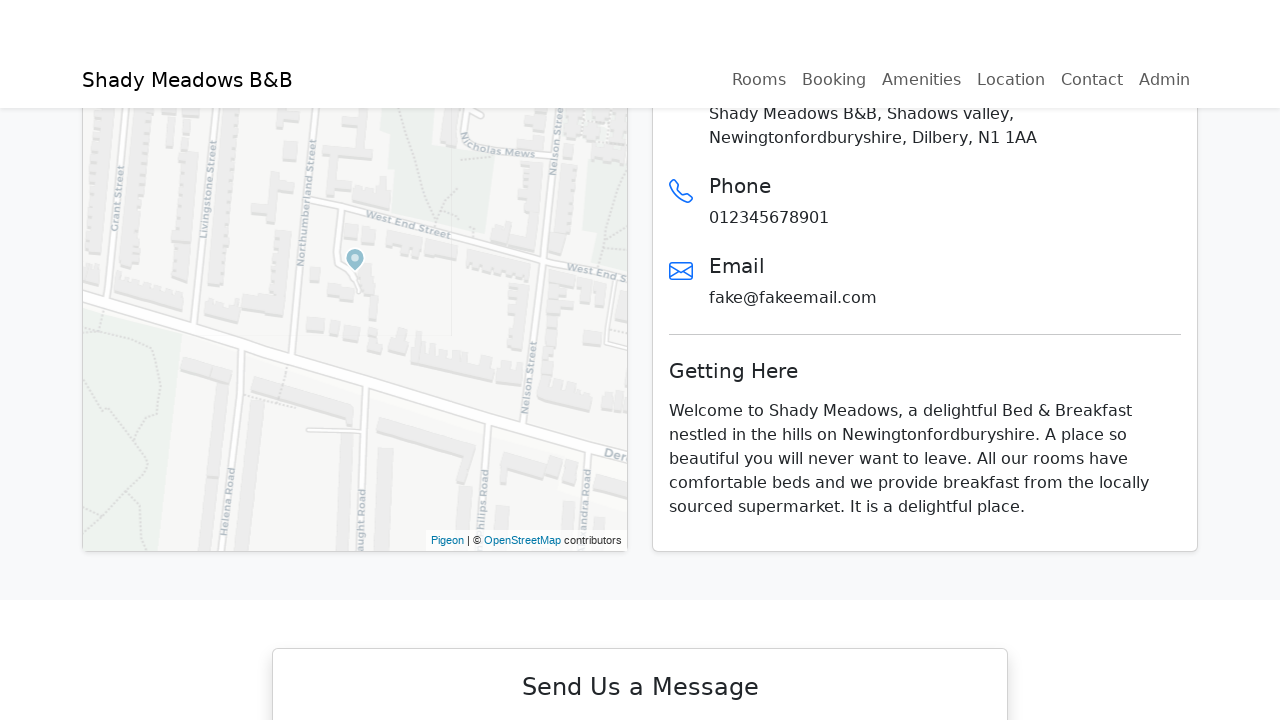

Filled phone field with '6489756123' on #phone
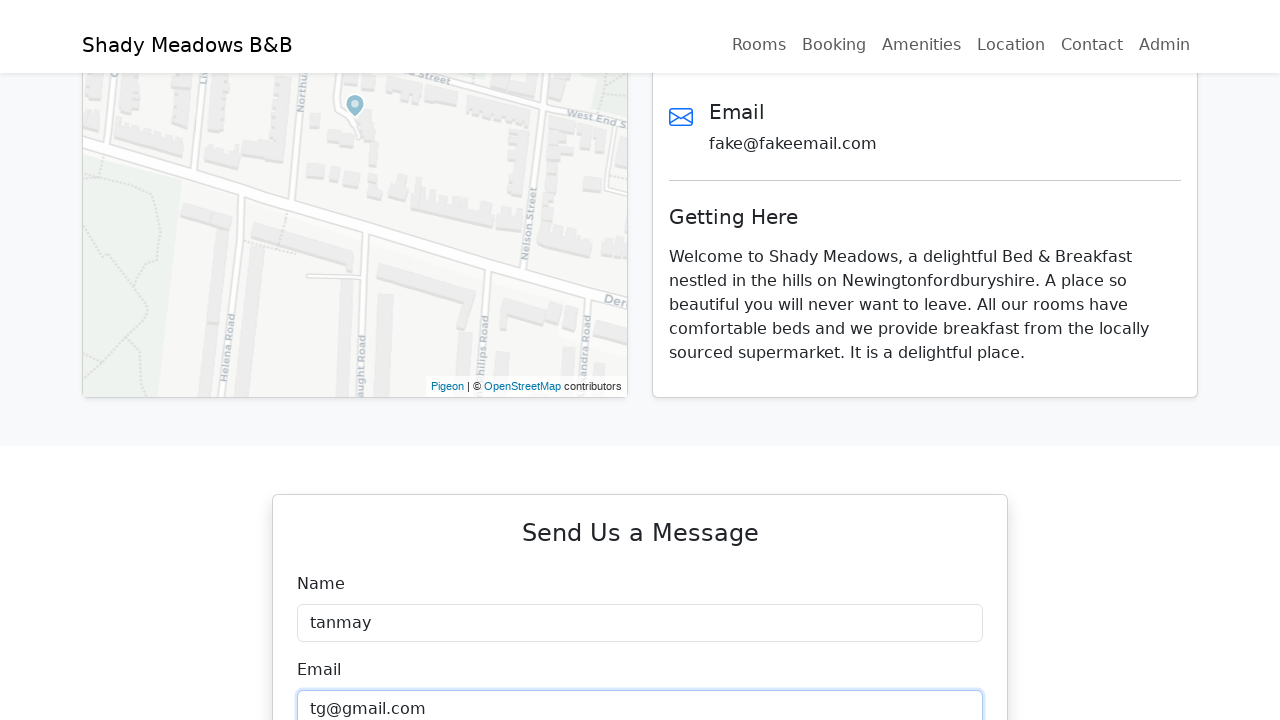

Filled subject field with 'automation practice' on #subject
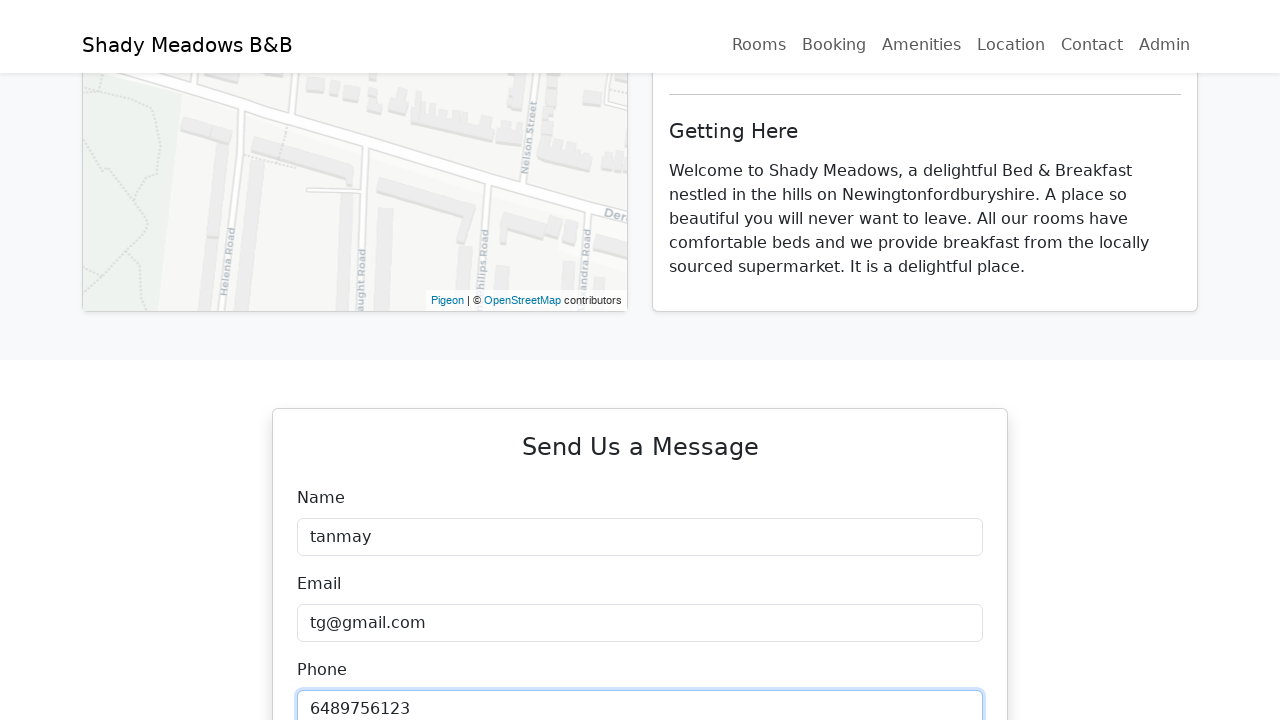

Refreshed the page
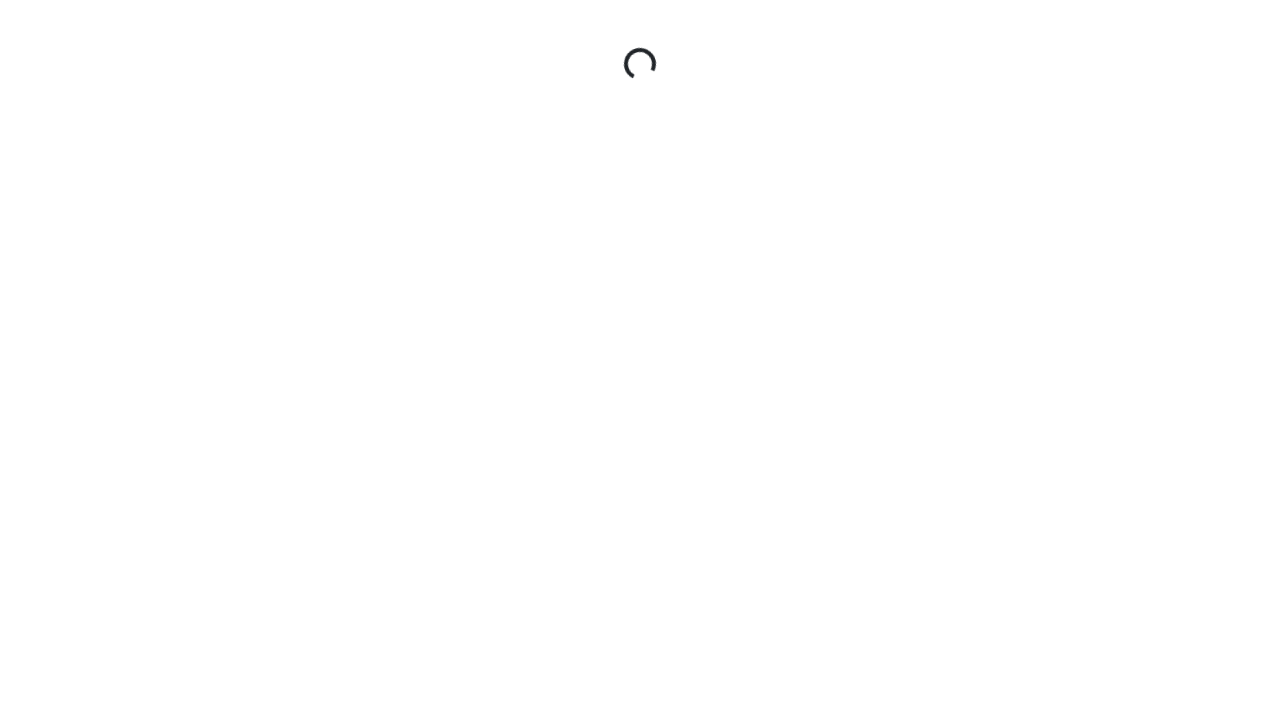

Scrolled to the bottom of the page
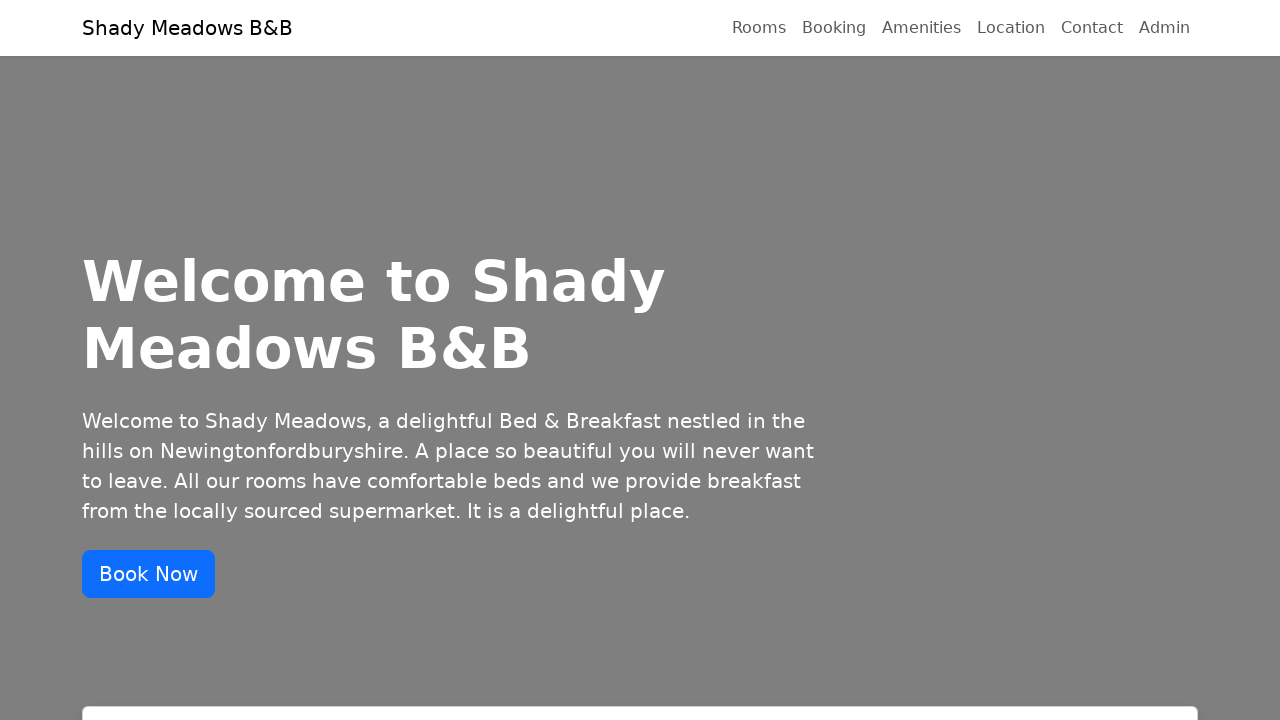

Waited 2 seconds
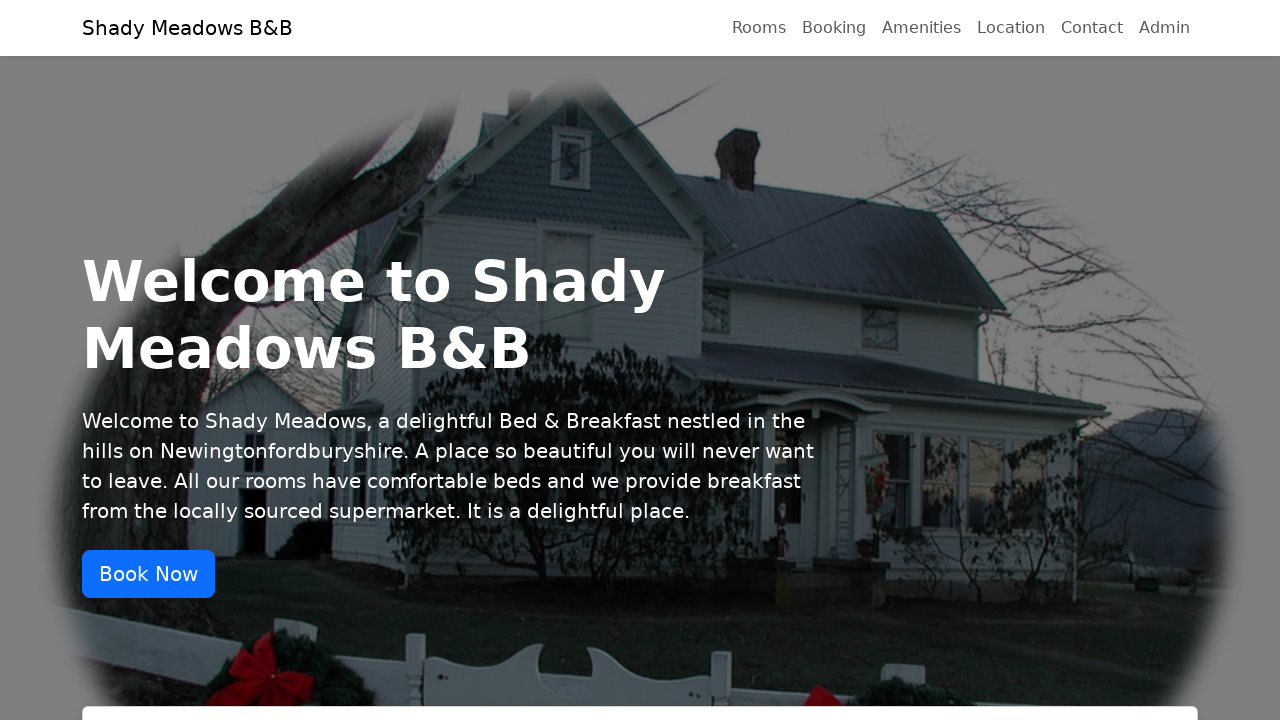

Scrolled back to the top of the page
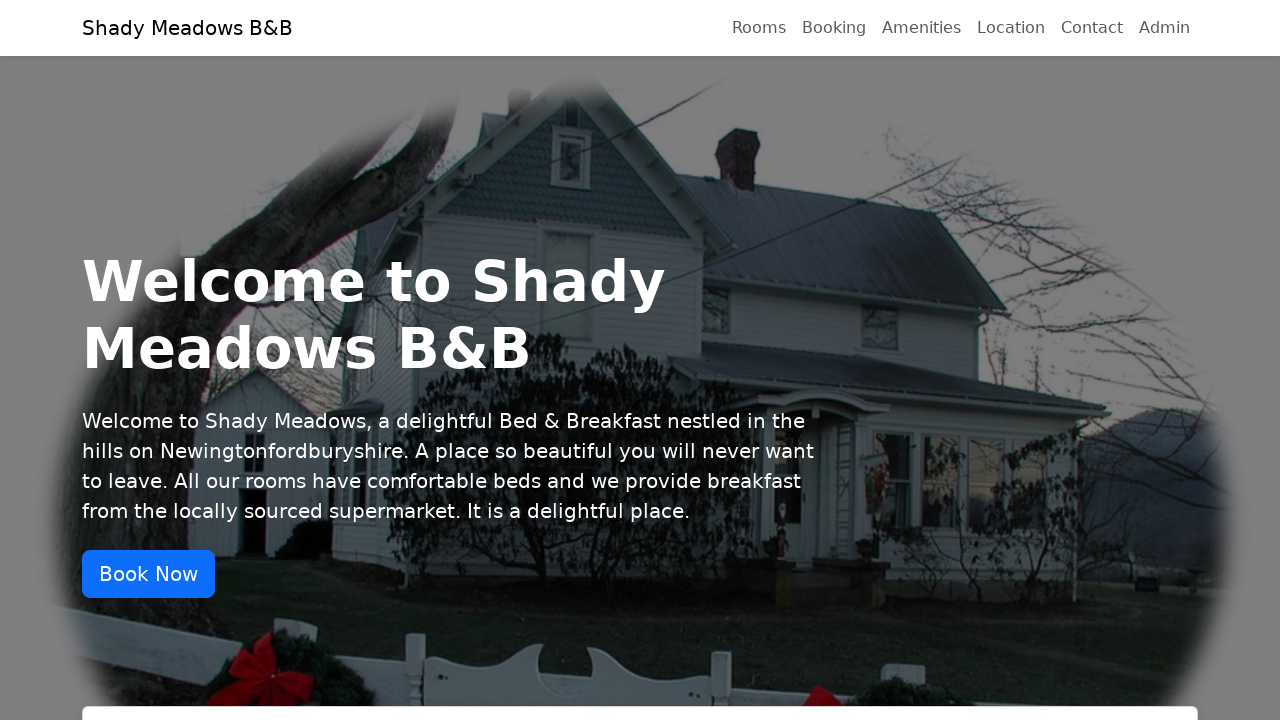

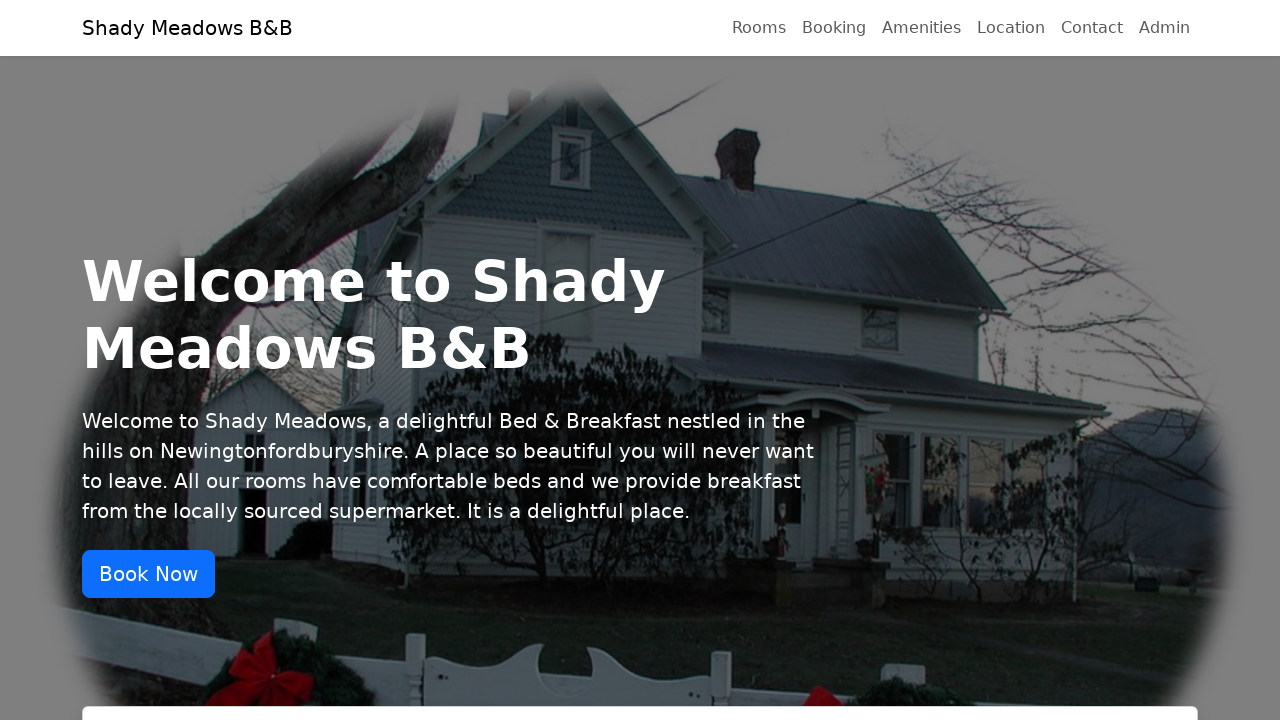